Tests responsive design by setting the viewport to 479px width (iPhone portrait breakpoint) and verifying that all page elements fit within this width limit without horizontal scrolling.

Starting URL: http://www.gilt.com/sale/men

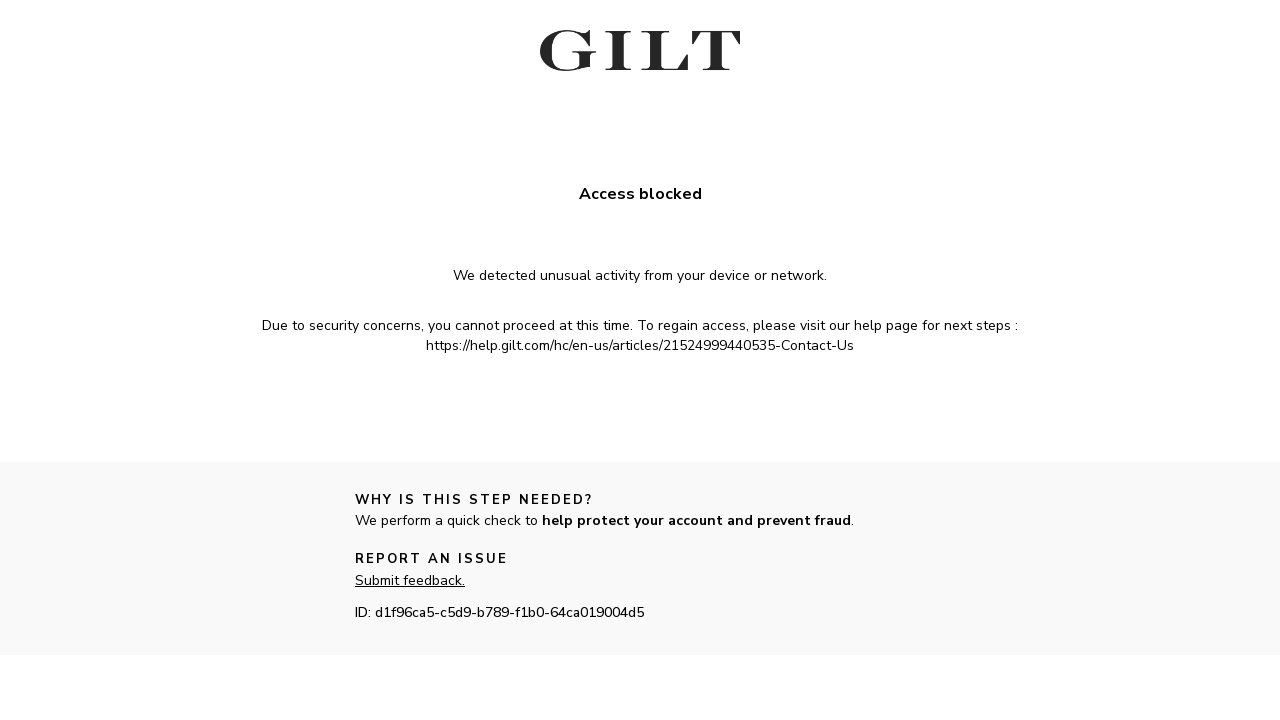

Set viewport to iPhone portrait breakpoint (479px width)
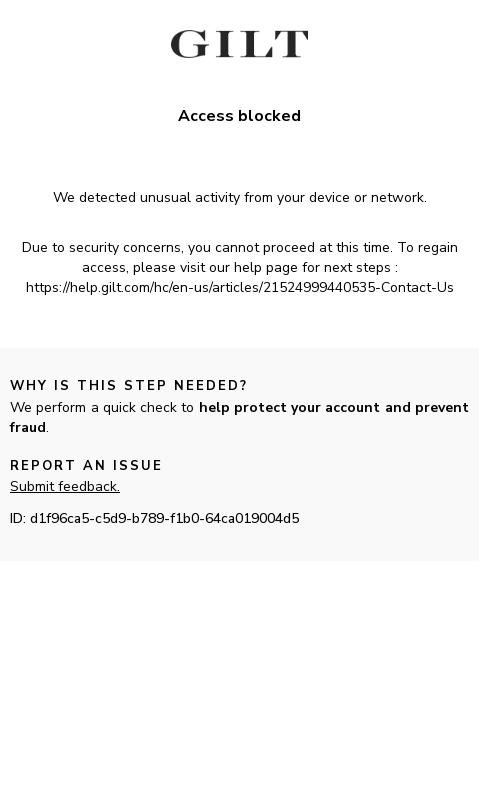

Reloaded page to apply responsive styles at 479px viewport
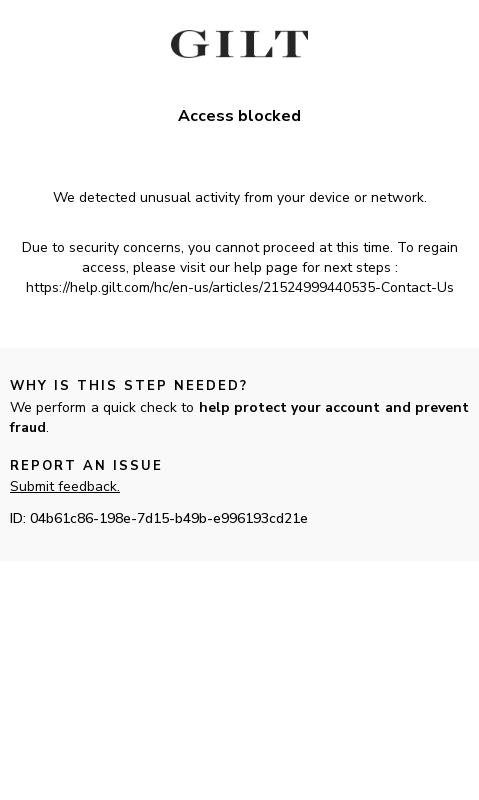

Page fully loaded (DOM content ready)
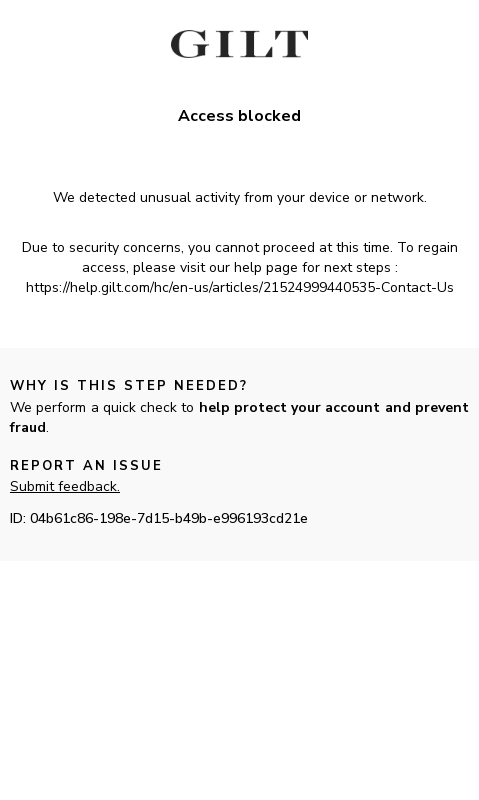

Evaluated actual page width: 479px
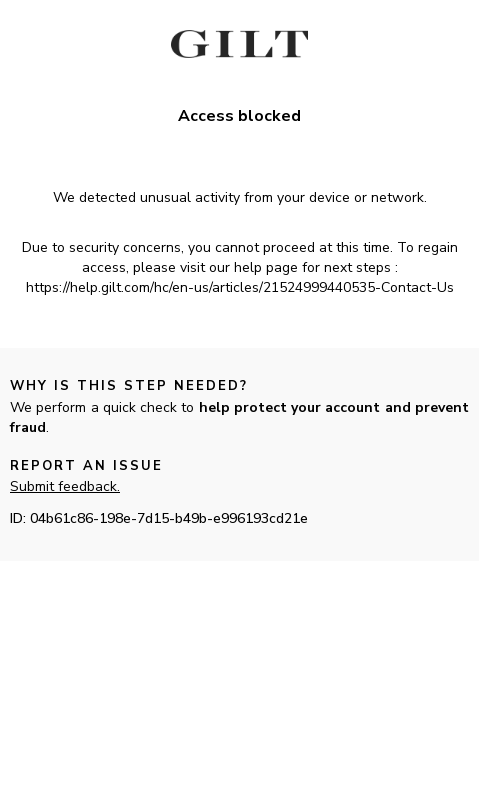

Verified all elements fit within 479px limit (actual width: 479px)
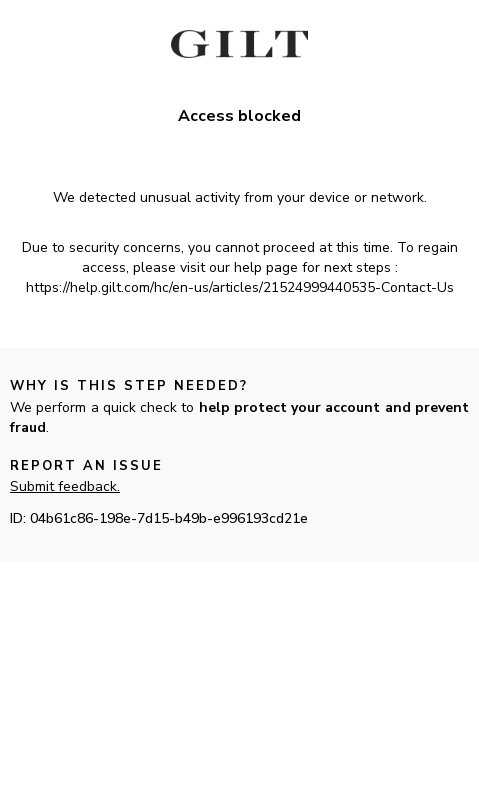

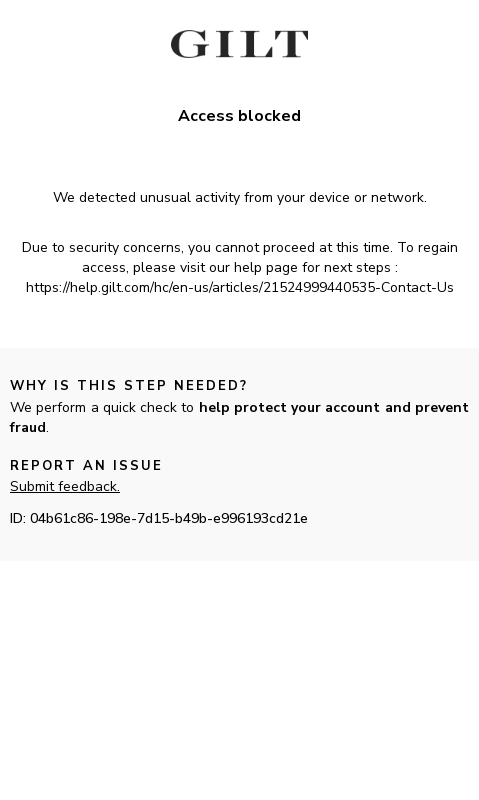